Tests that pressing Escape cancels editing and reverts changes

Starting URL: https://demo.playwright.dev/todomvc

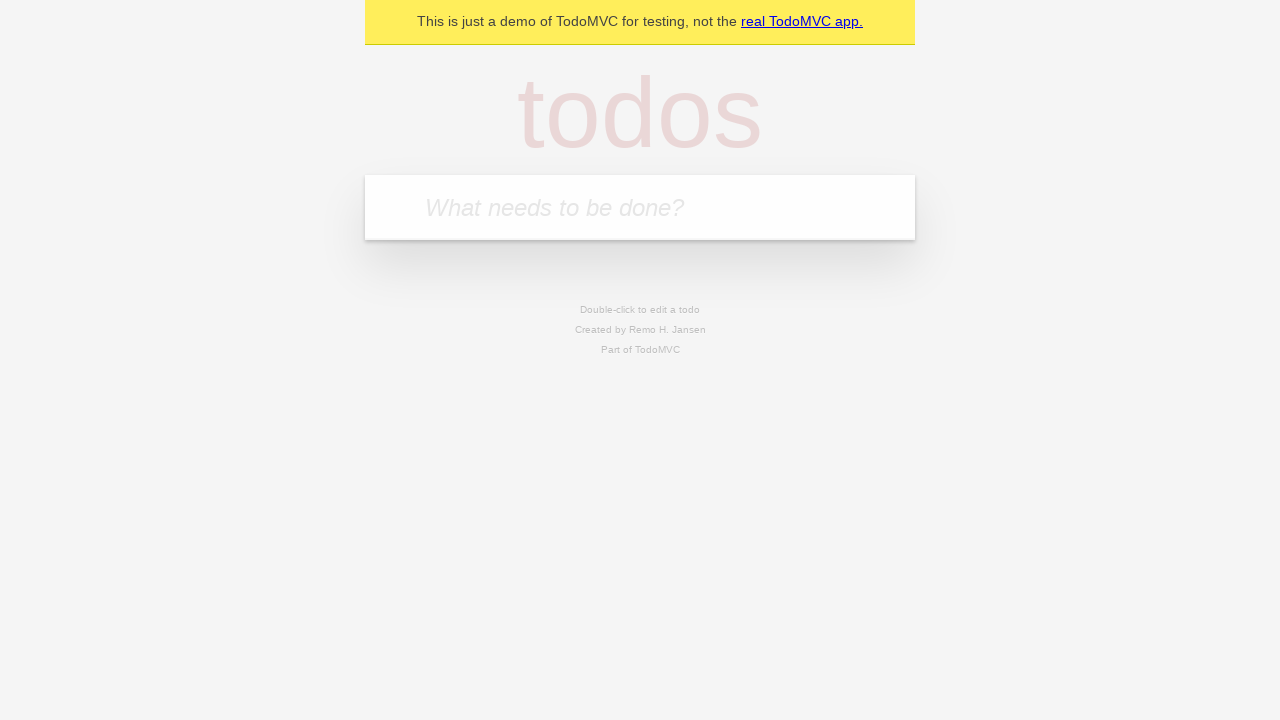

Filled new todo input with 'buy some cheese' on internal:attr=[placeholder="What needs to be done?"i]
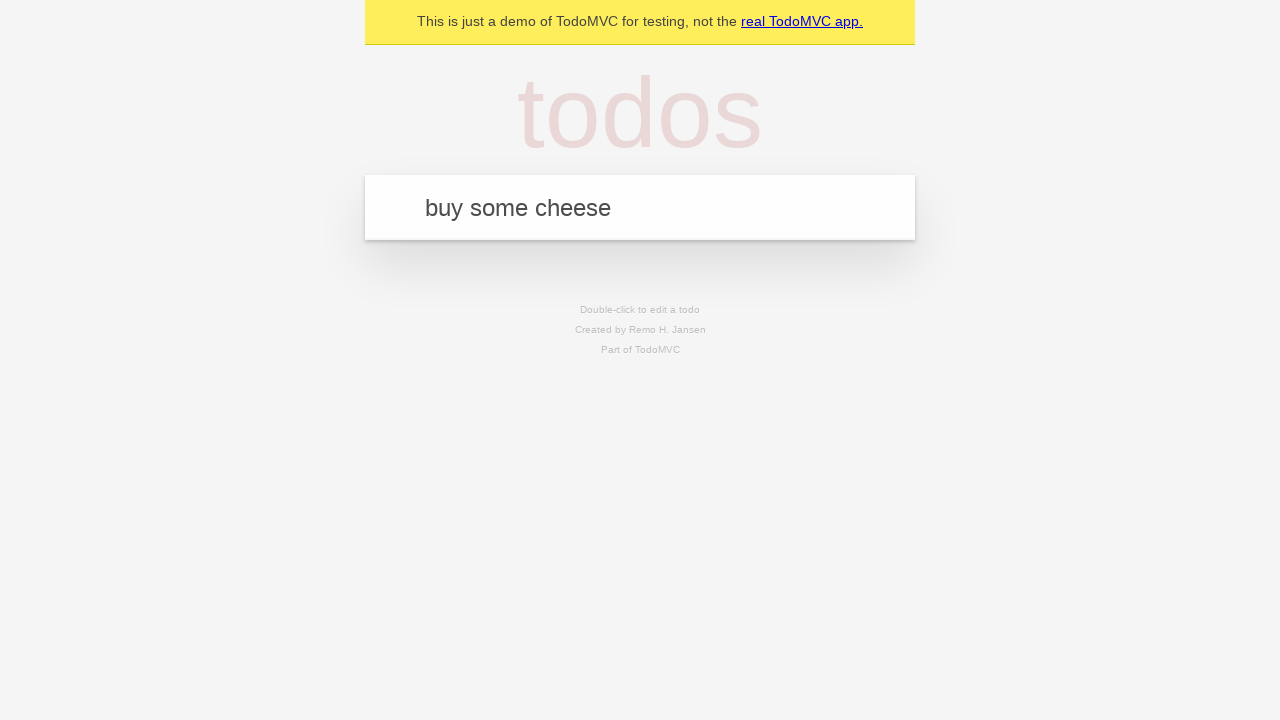

Pressed Enter to create todo 'buy some cheese' on internal:attr=[placeholder="What needs to be done?"i]
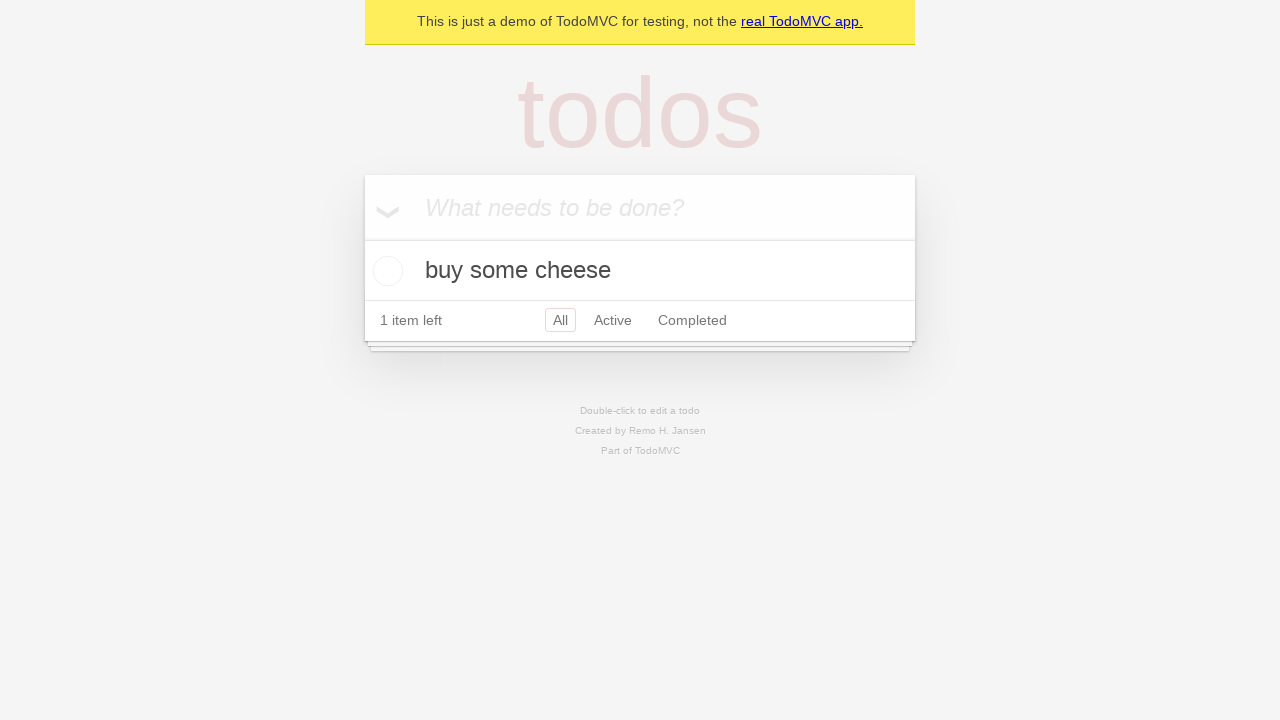

Filled new todo input with 'feed the cat' on internal:attr=[placeholder="What needs to be done?"i]
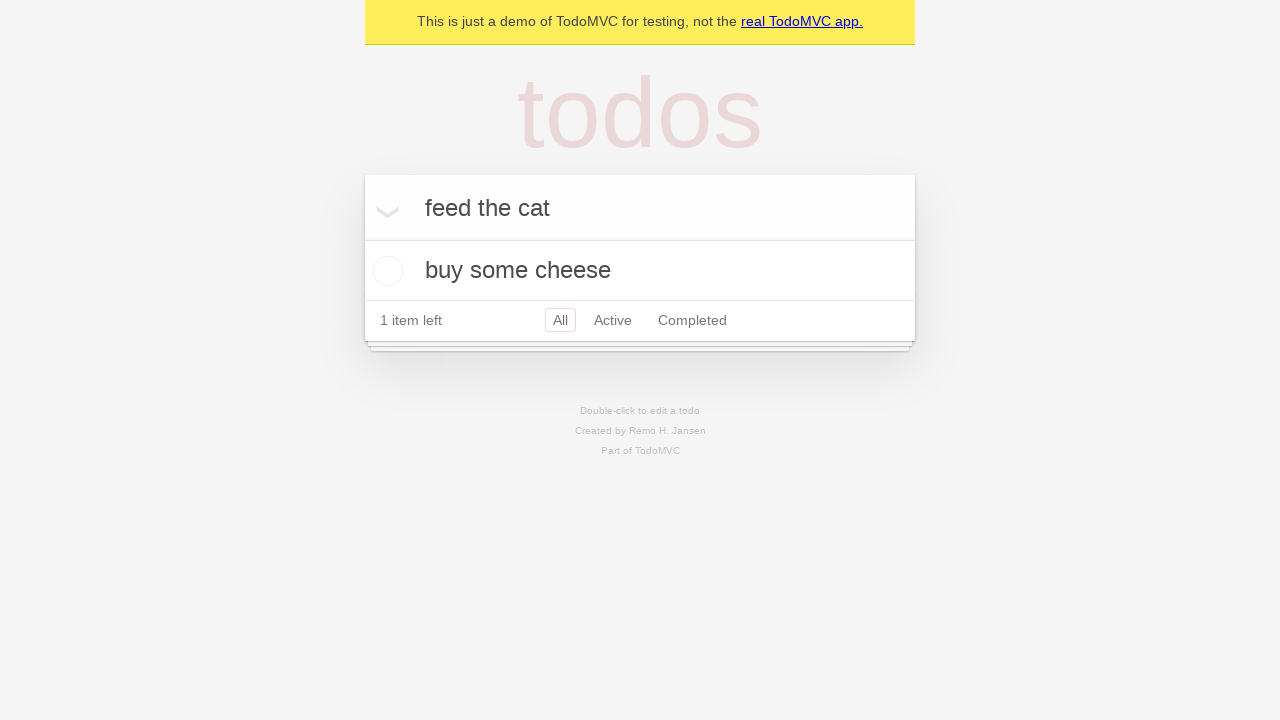

Pressed Enter to create todo 'feed the cat' on internal:attr=[placeholder="What needs to be done?"i]
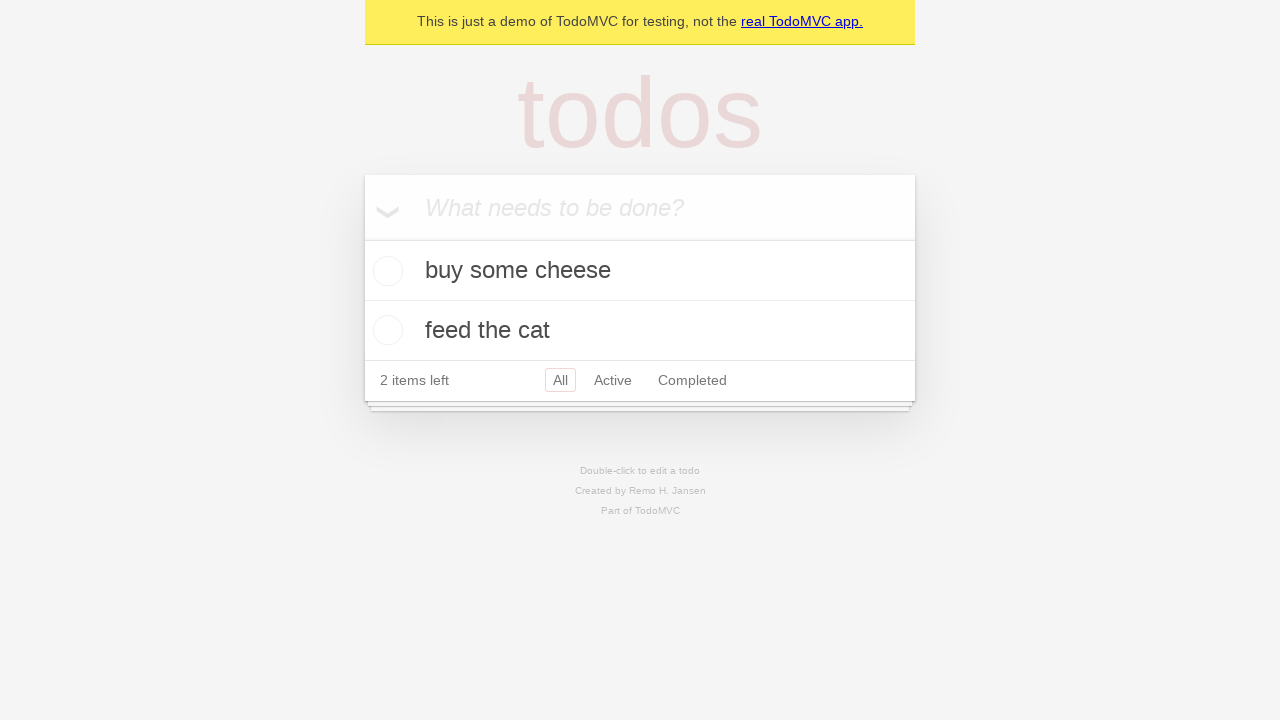

Filled new todo input with 'book a doctors appointment' on internal:attr=[placeholder="What needs to be done?"i]
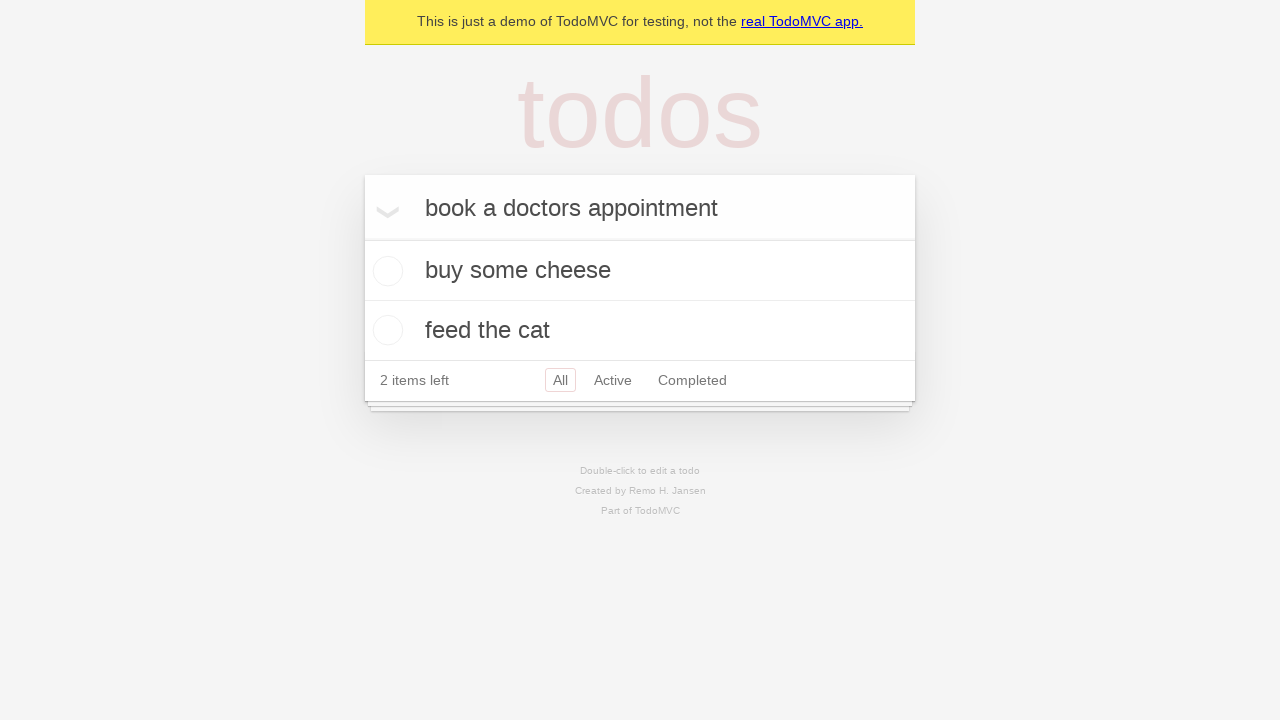

Pressed Enter to create todo 'book a doctors appointment' on internal:attr=[placeholder="What needs to be done?"i]
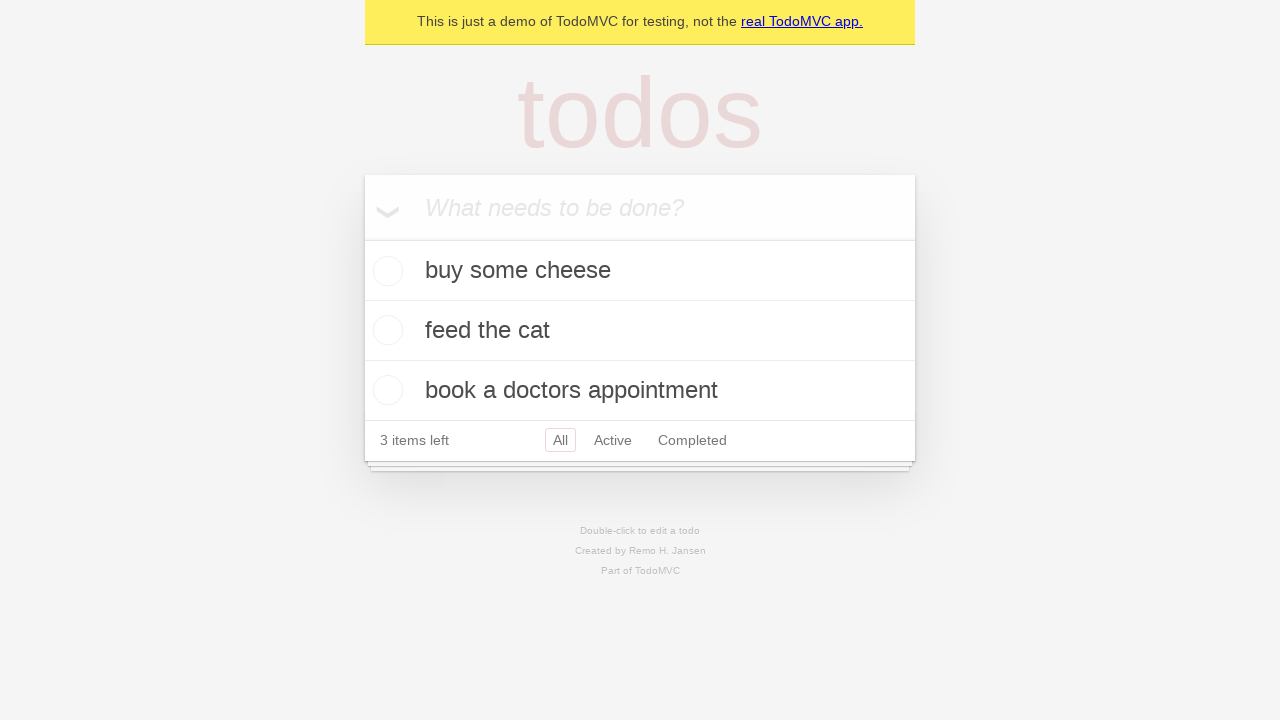

All 3 todos loaded and visible
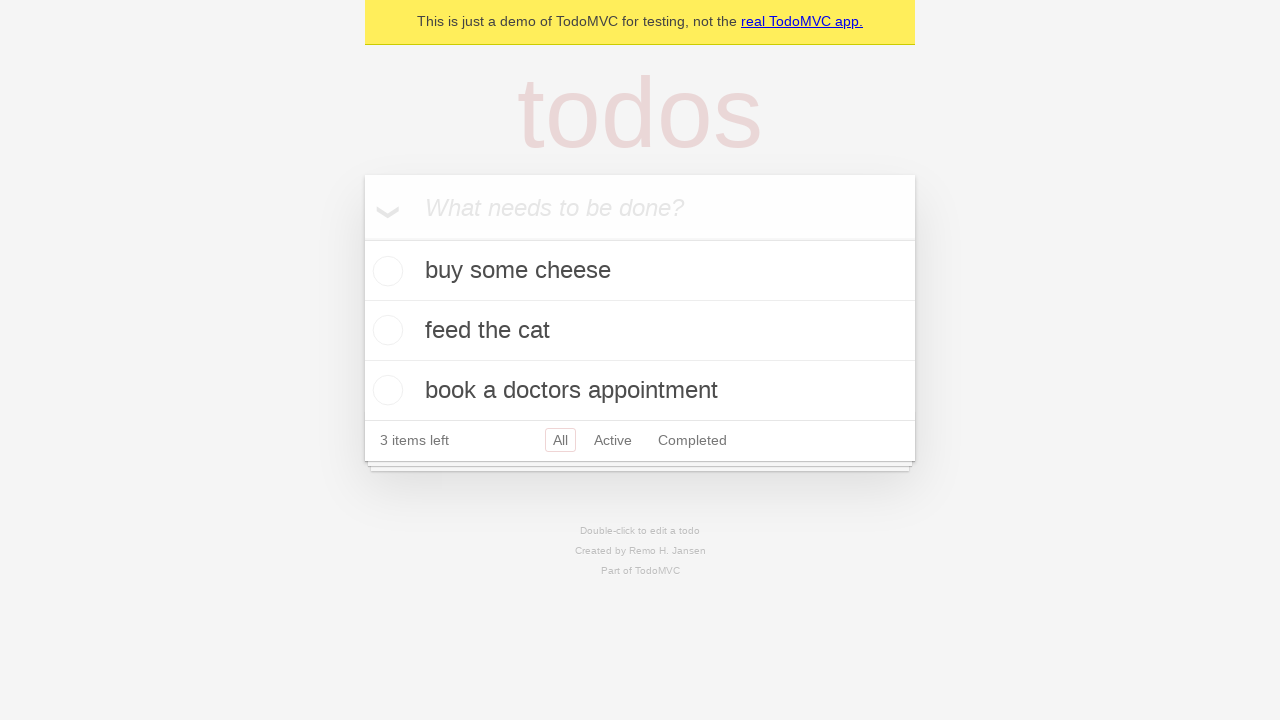

Double-clicked second todo to enter edit mode at (640, 331) on internal:testid=[data-testid="todo-item"s] >> nth=1
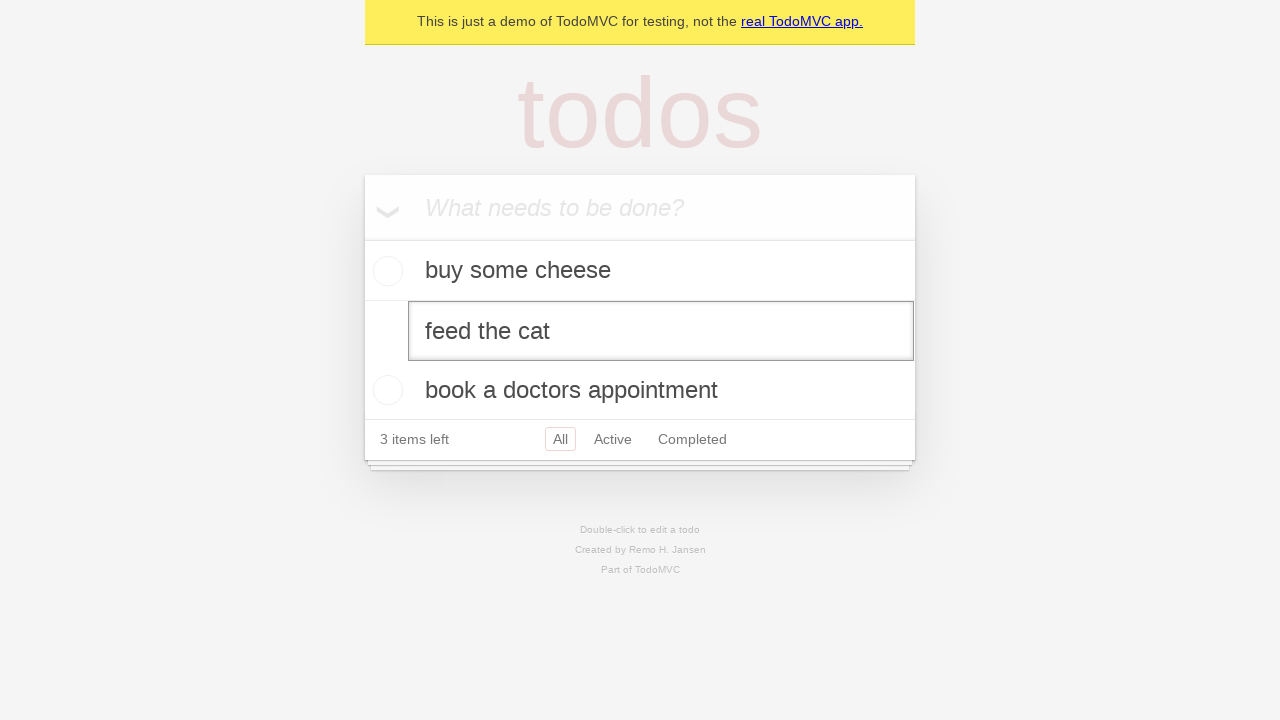

Filled edit field with 'buy some sausages' on internal:testid=[data-testid="todo-item"s] >> nth=1 >> internal:role=textbox[nam
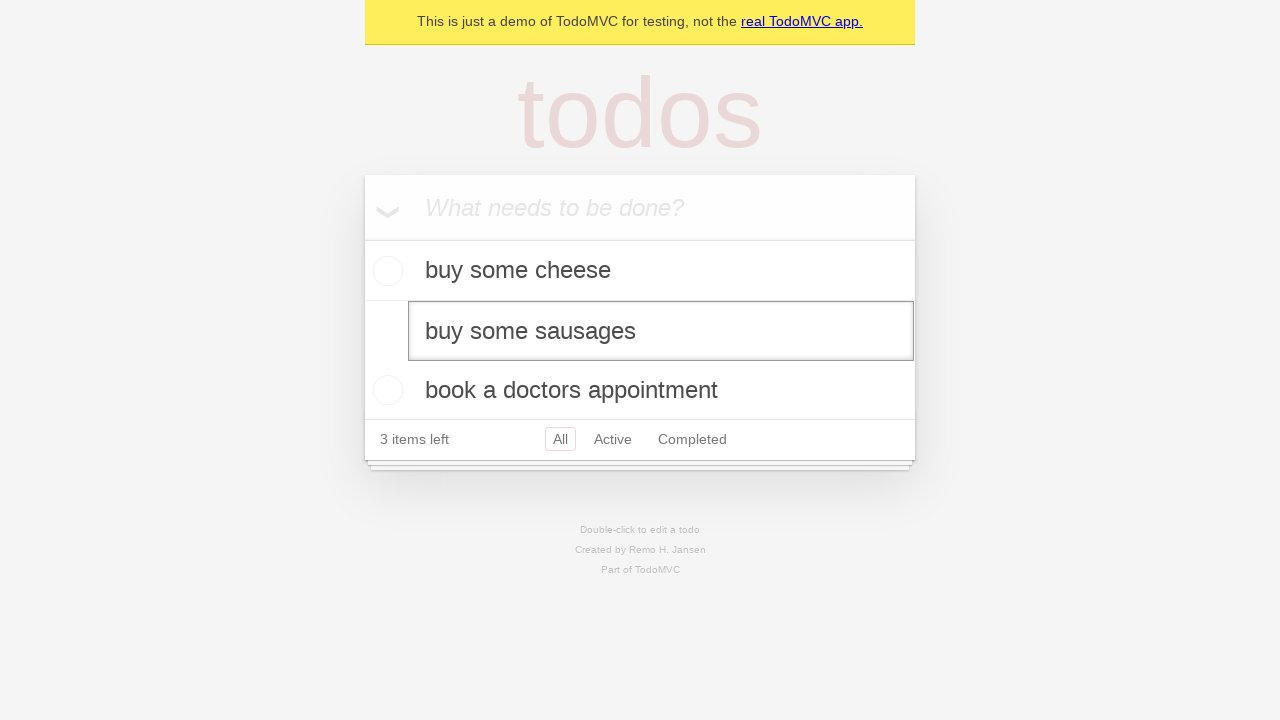

Pressed Escape to cancel edit and revert changes on internal:testid=[data-testid="todo-item"s] >> nth=1 >> internal:role=textbox[nam
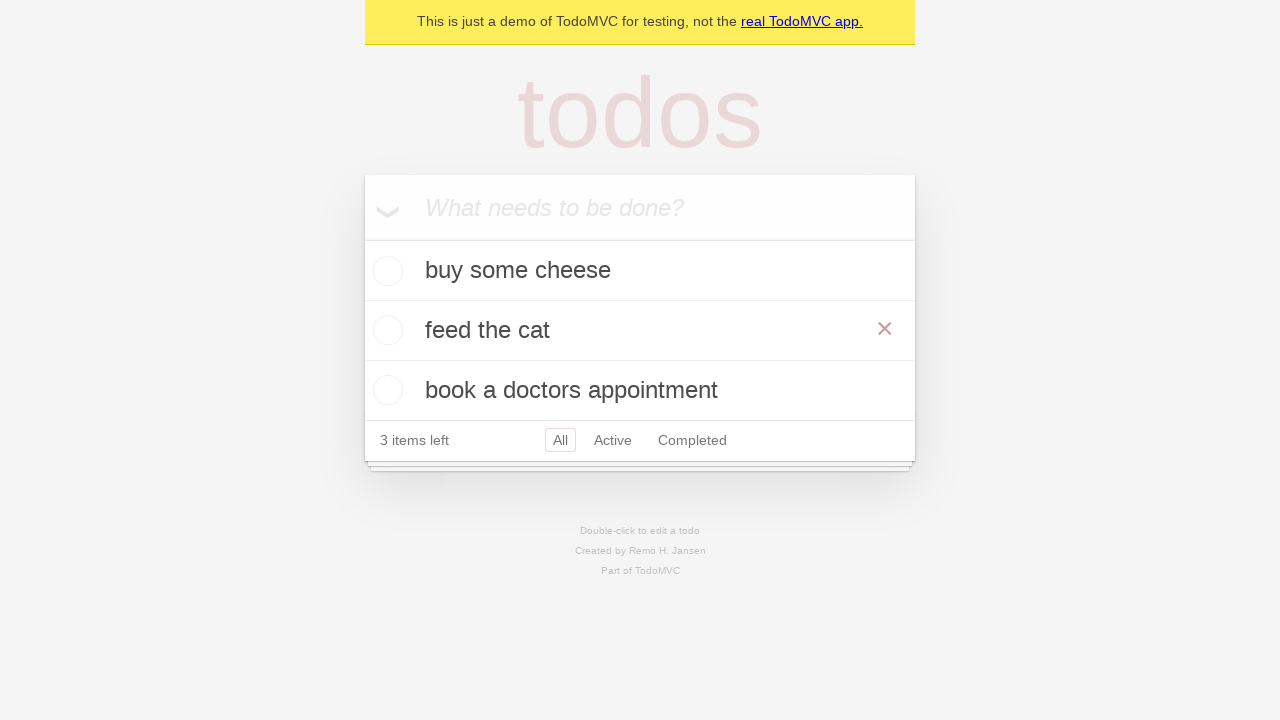

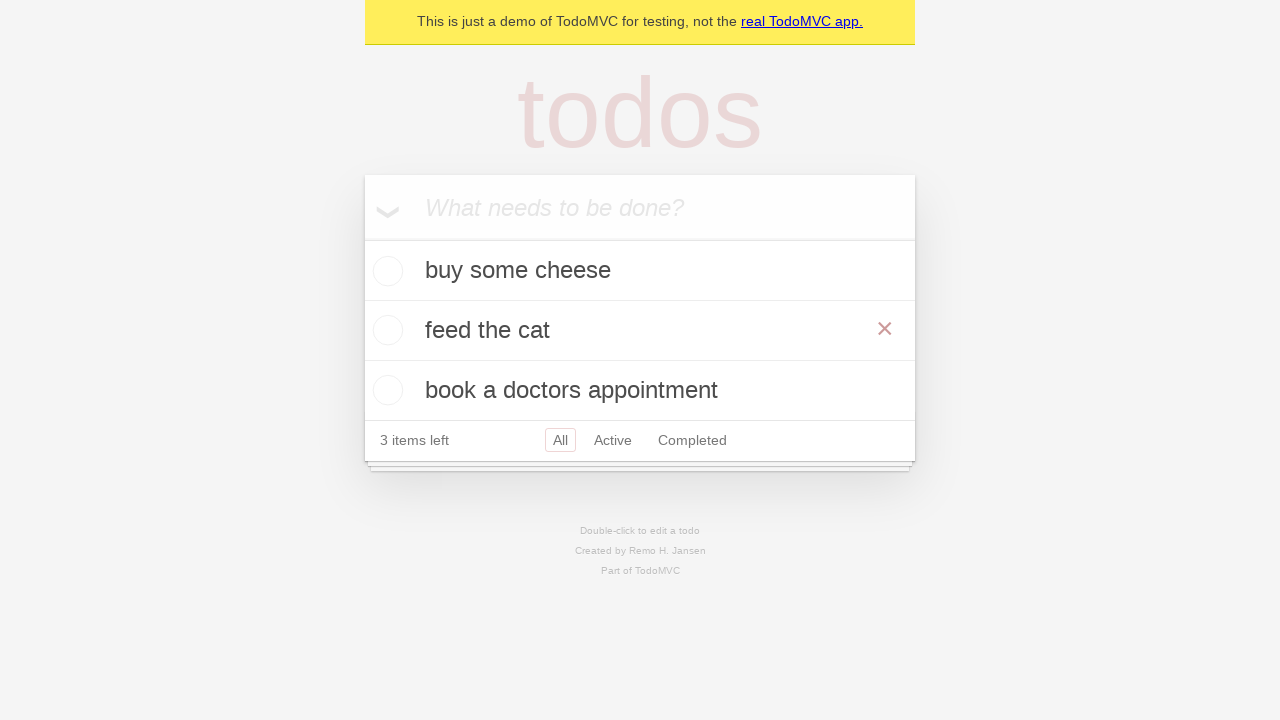